Tests a registration form by filling out various input types including text fields, checkboxes, radio buttons, dropdowns, date picker, textarea, range slider, color picker, and submitting the form.

Starting URL: https://material.playwrightvn.com

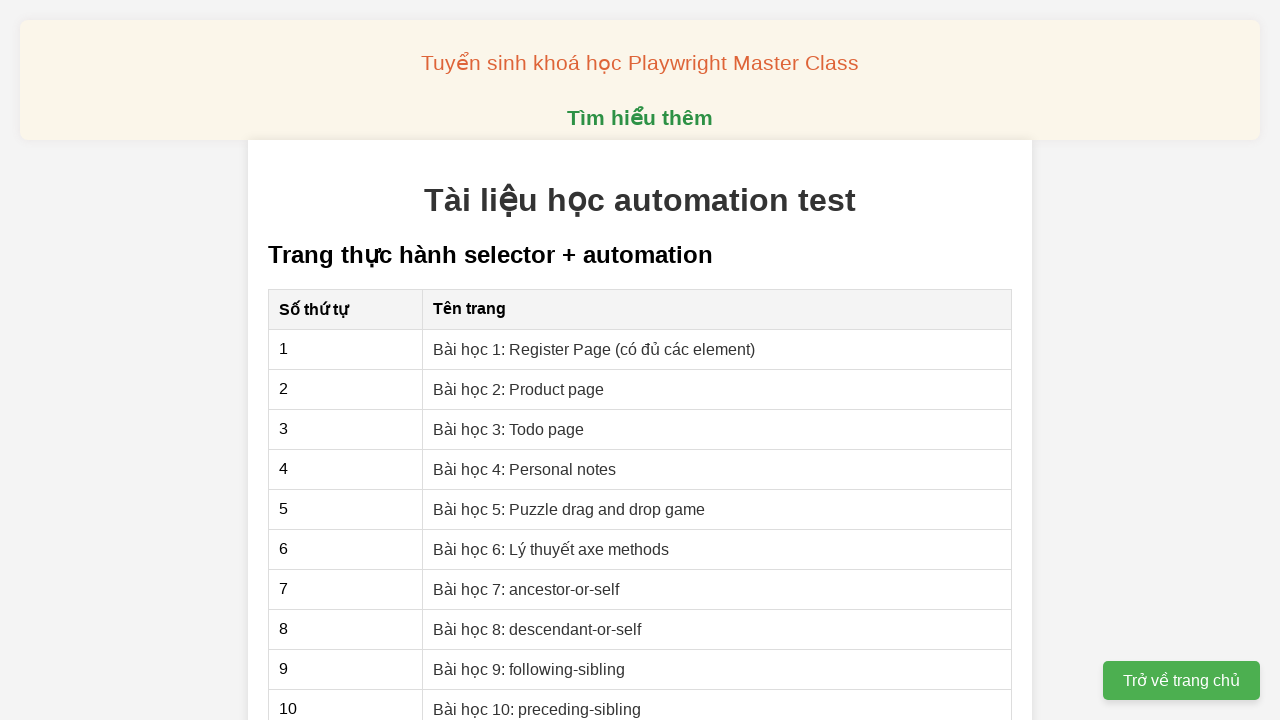

Clicked on the registration page link at (594, 349) on xpath=//a[@href='01-xpath-register-page.html']
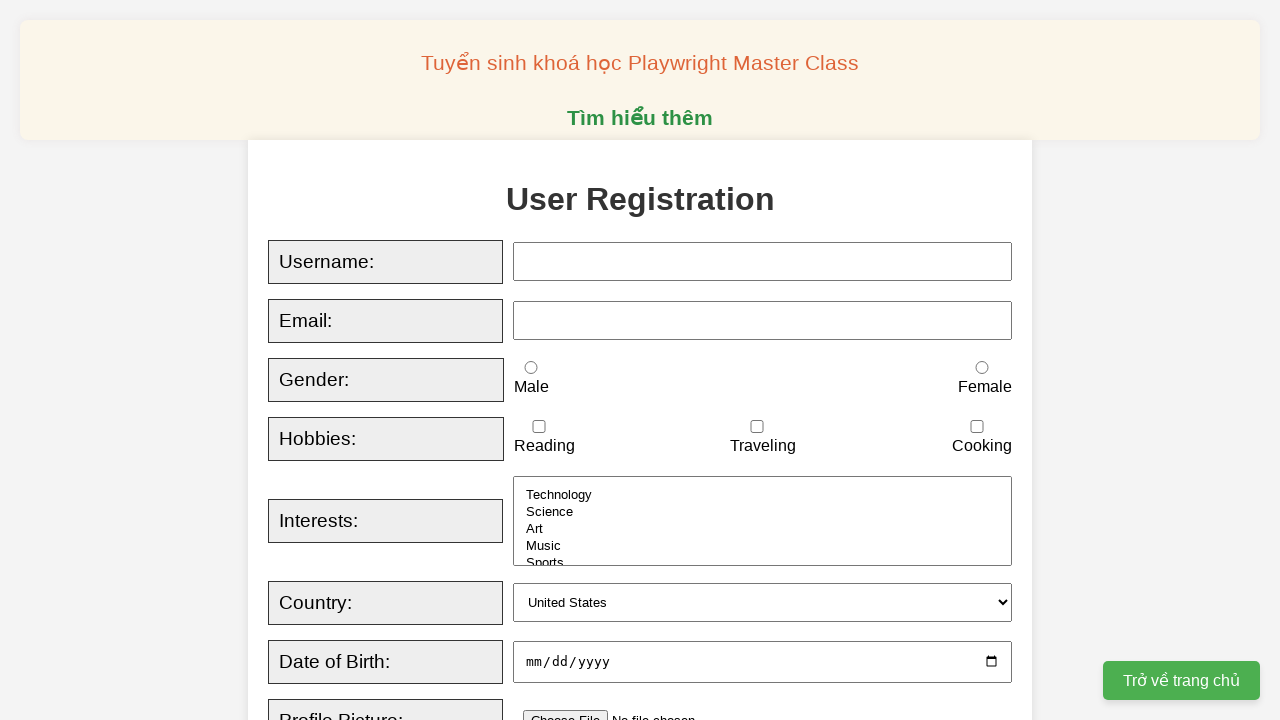

Filled username field with 'johndoe87' on xpath=//input[@id='username']
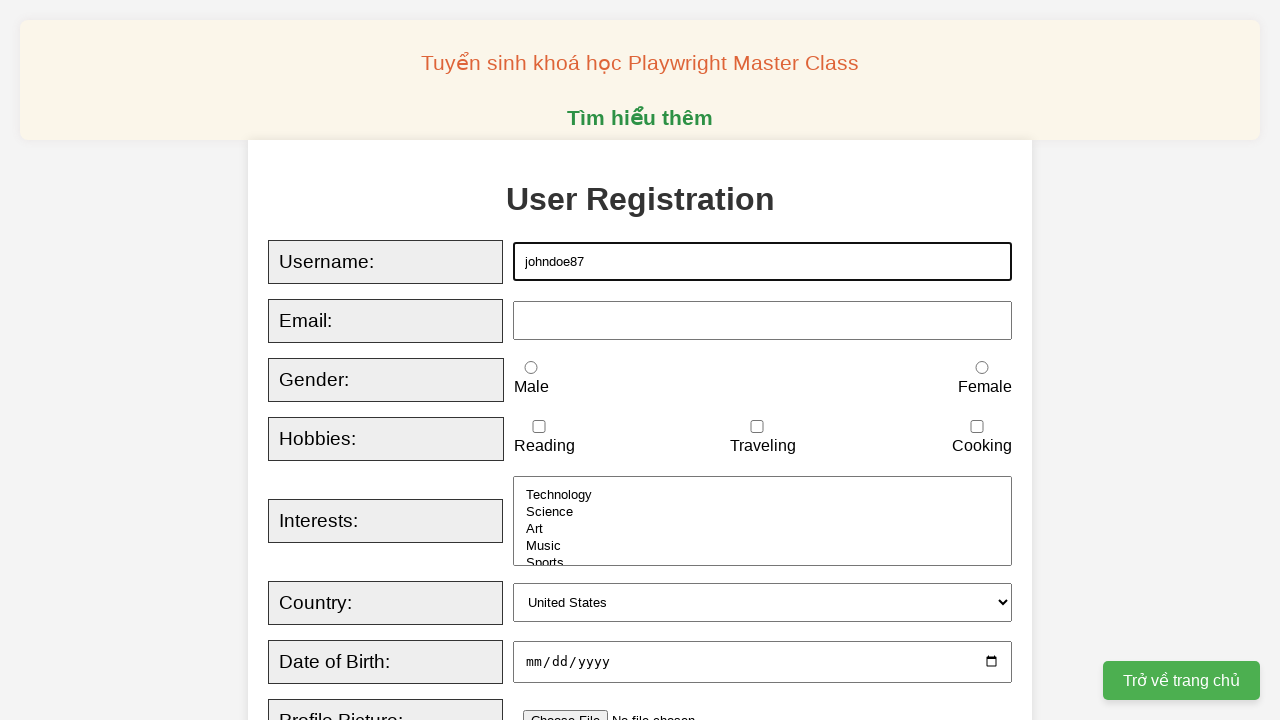

Filled email field with 'johndoe87@testmail.com' on xpath=//input[@id='email']
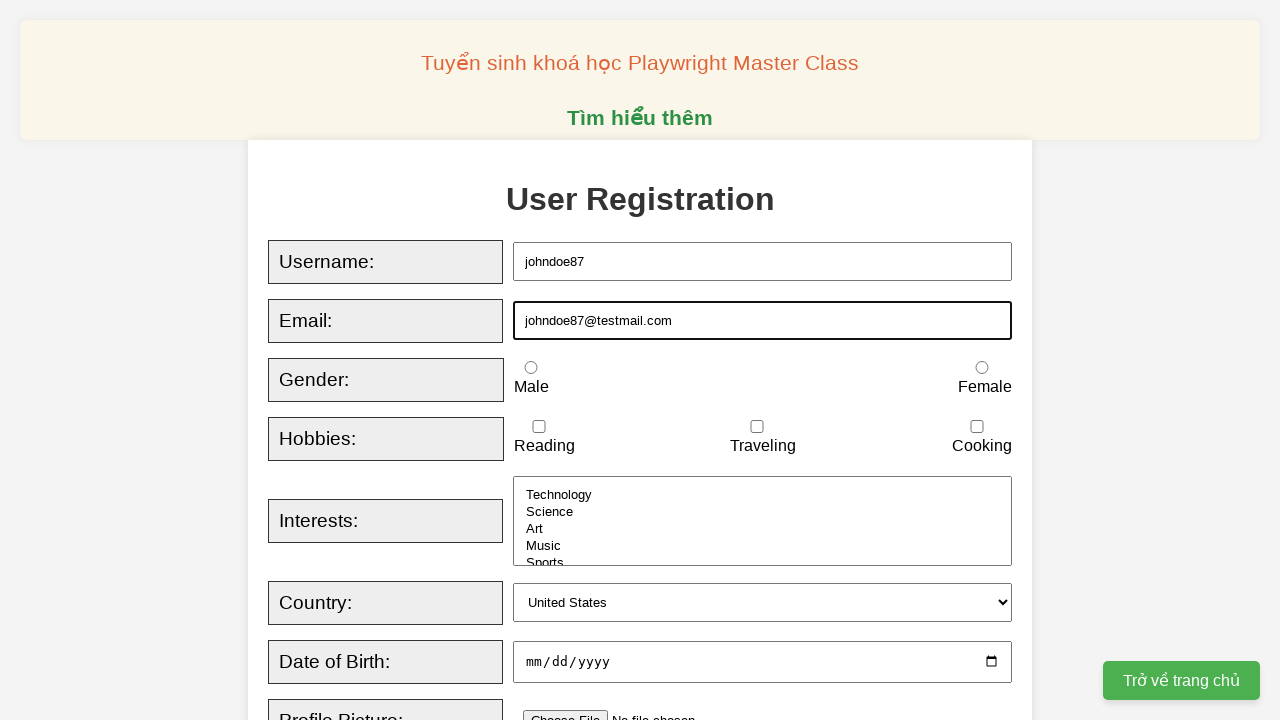

Selected female radio button at (982, 368) on xpath=//input[@id='female']
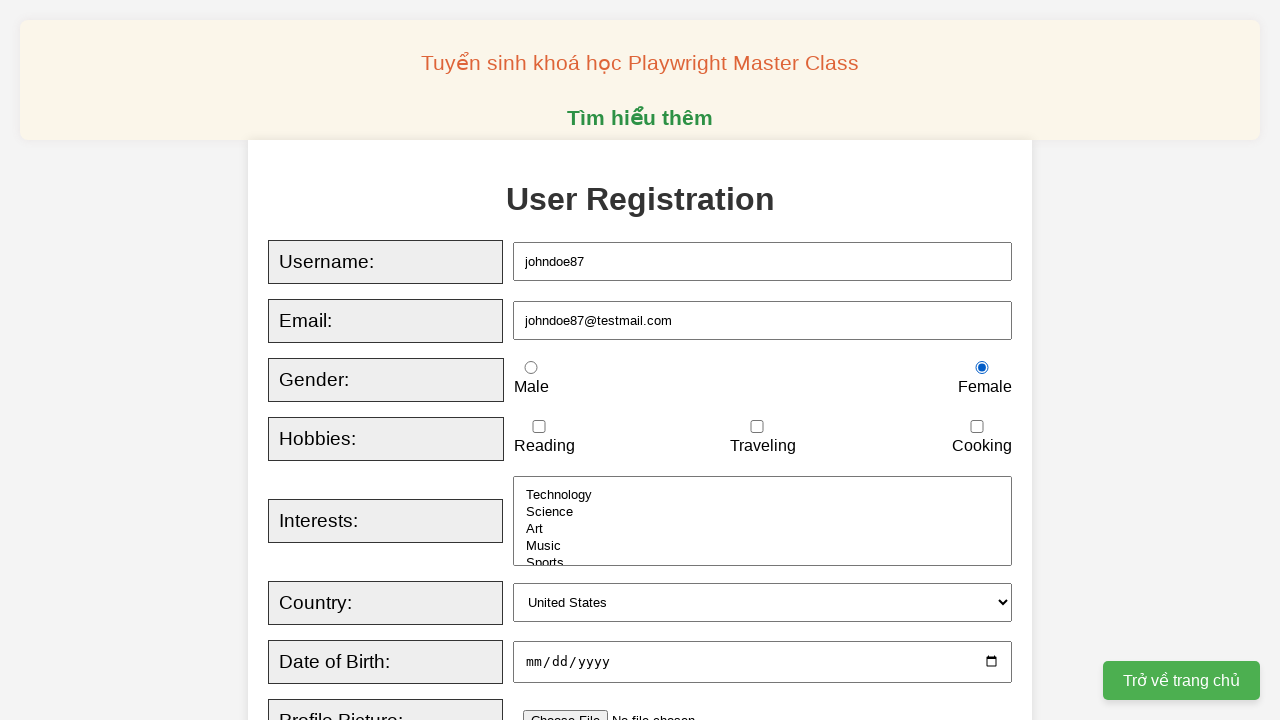

Checked reading hobby checkbox at (539, 427) on xpath=//input[@id='reading']
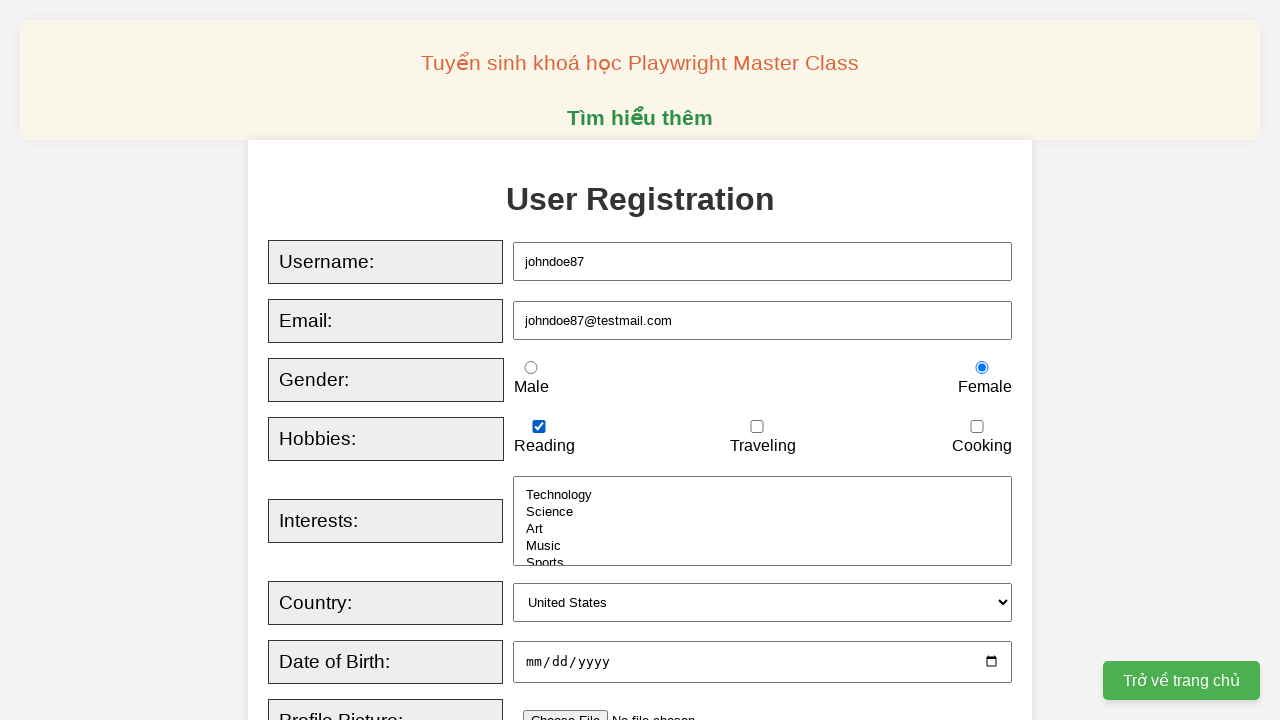

Selected 'music' from interests dropdown on xpath=//select[@id='interests']
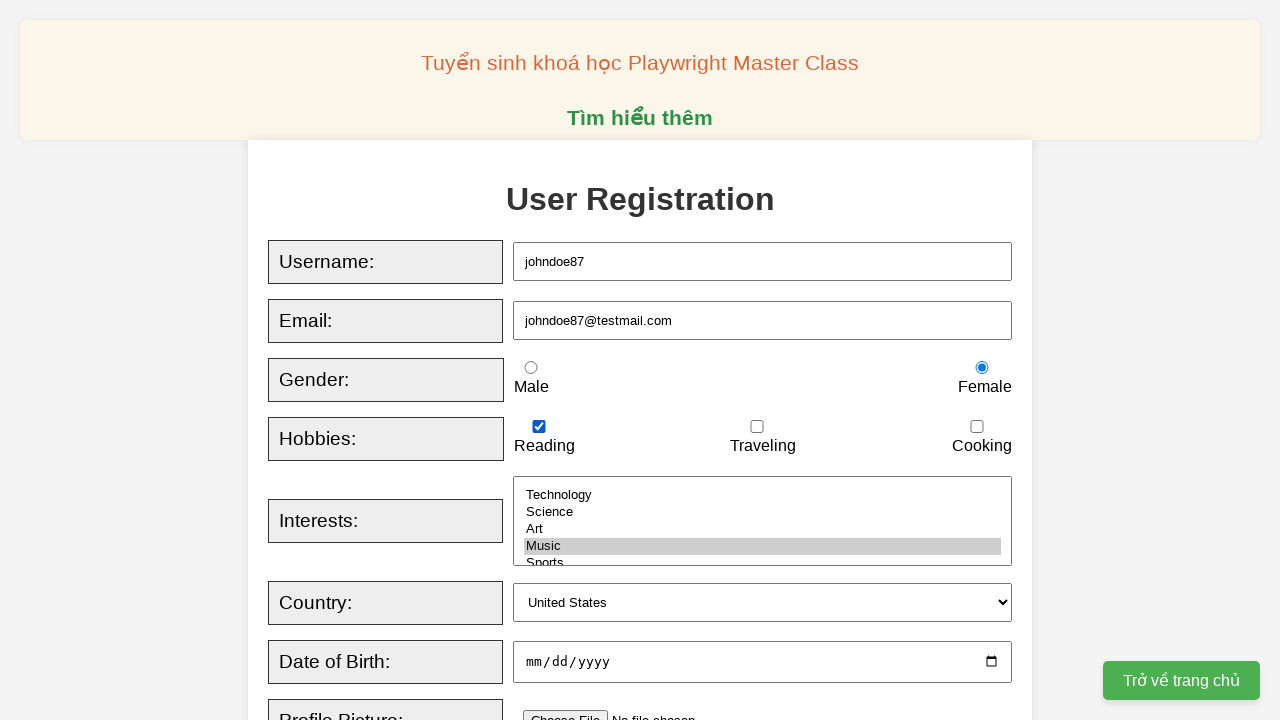

Selected 'australia' from country dropdown on xpath=//select[@id='country']
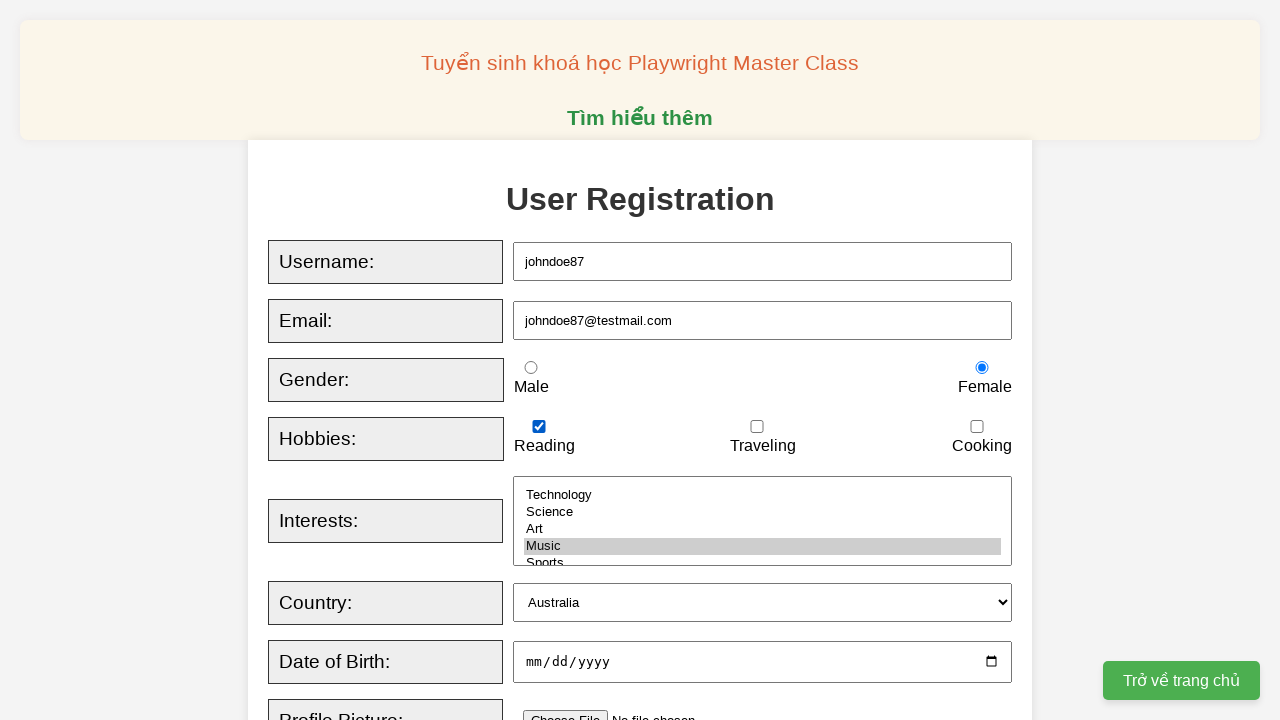

Filled date of birth field with '2025-11-22' on xpath=//input[@id='dob']
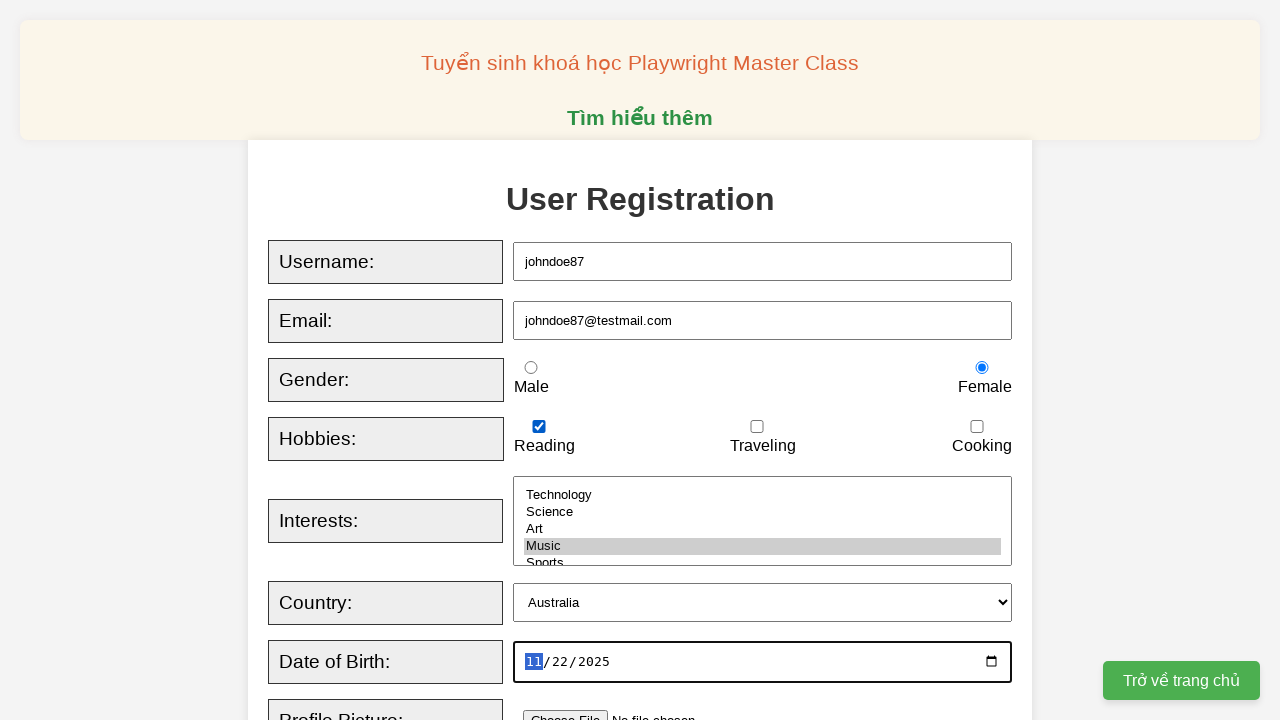

Filled bio textarea with test bio text on xpath=//textarea[@id='bio']
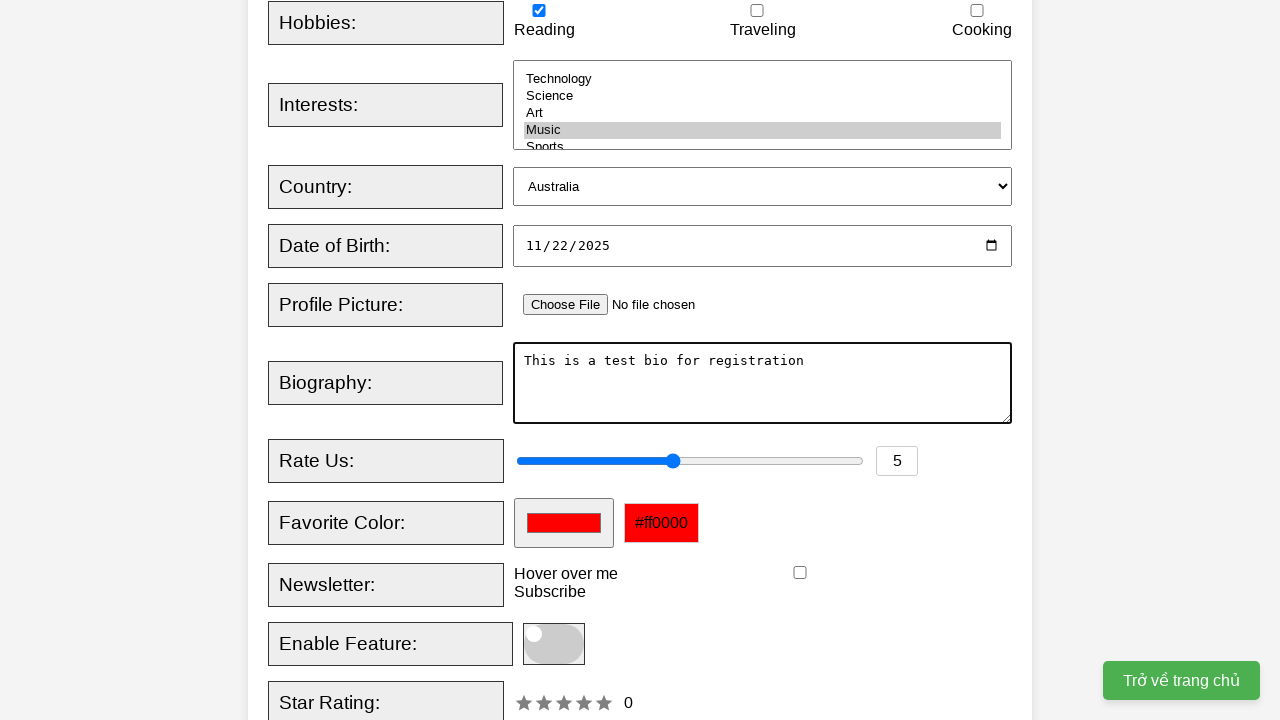

Set rating slider to value 3 on xpath=//input[@id='rating']
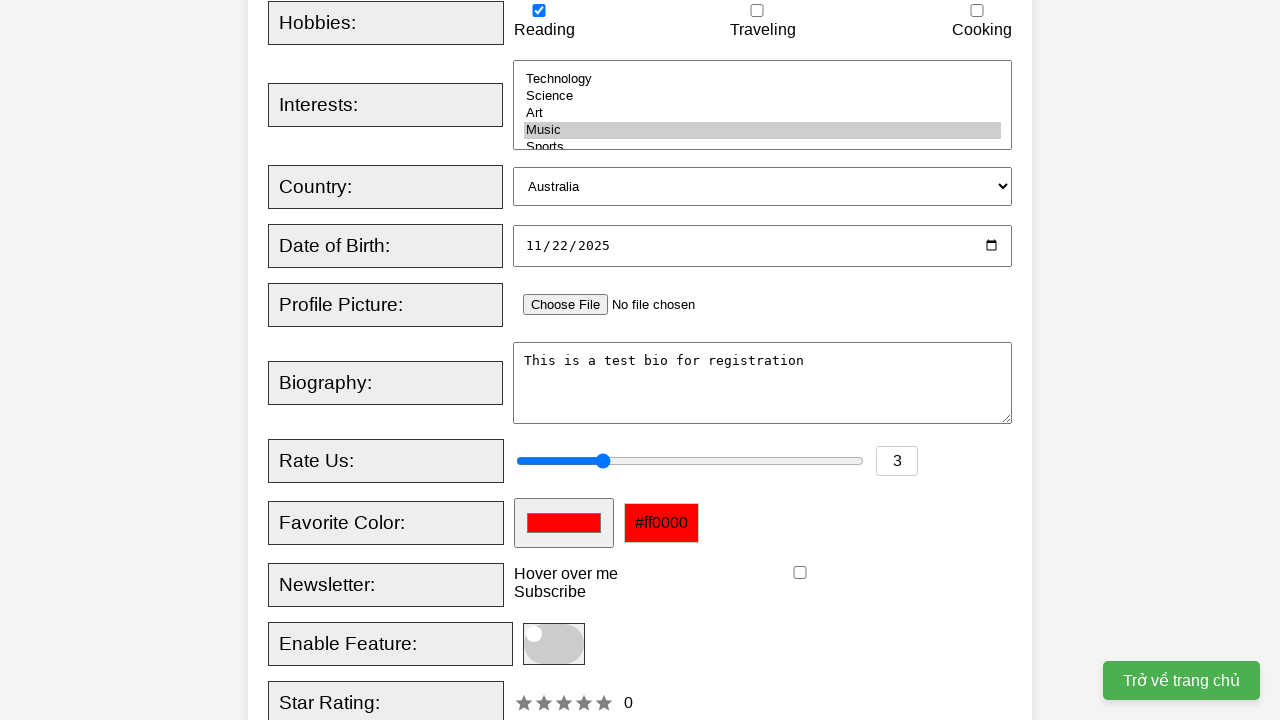

Selected favorite color #ff0000 (red) on xpath=//input[@id='favcolor']
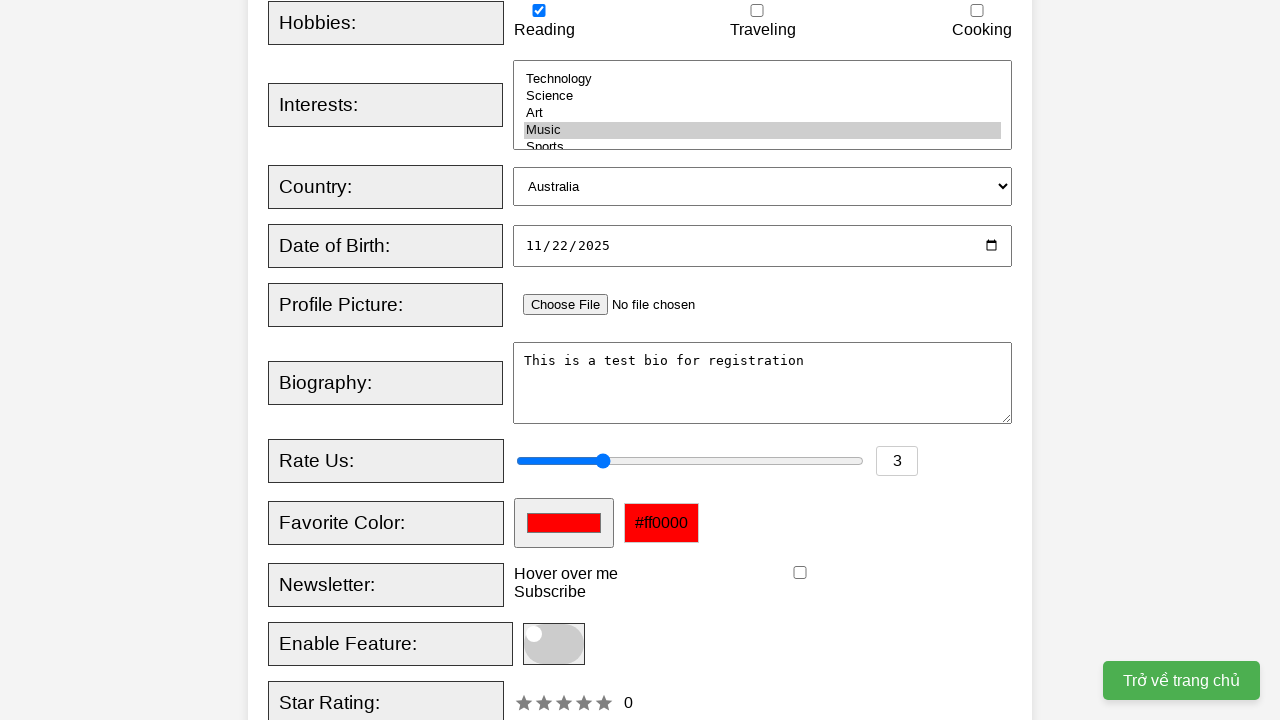

Checked newsletter checkbox at (800, 573) on xpath=//input[@id='newsletter']
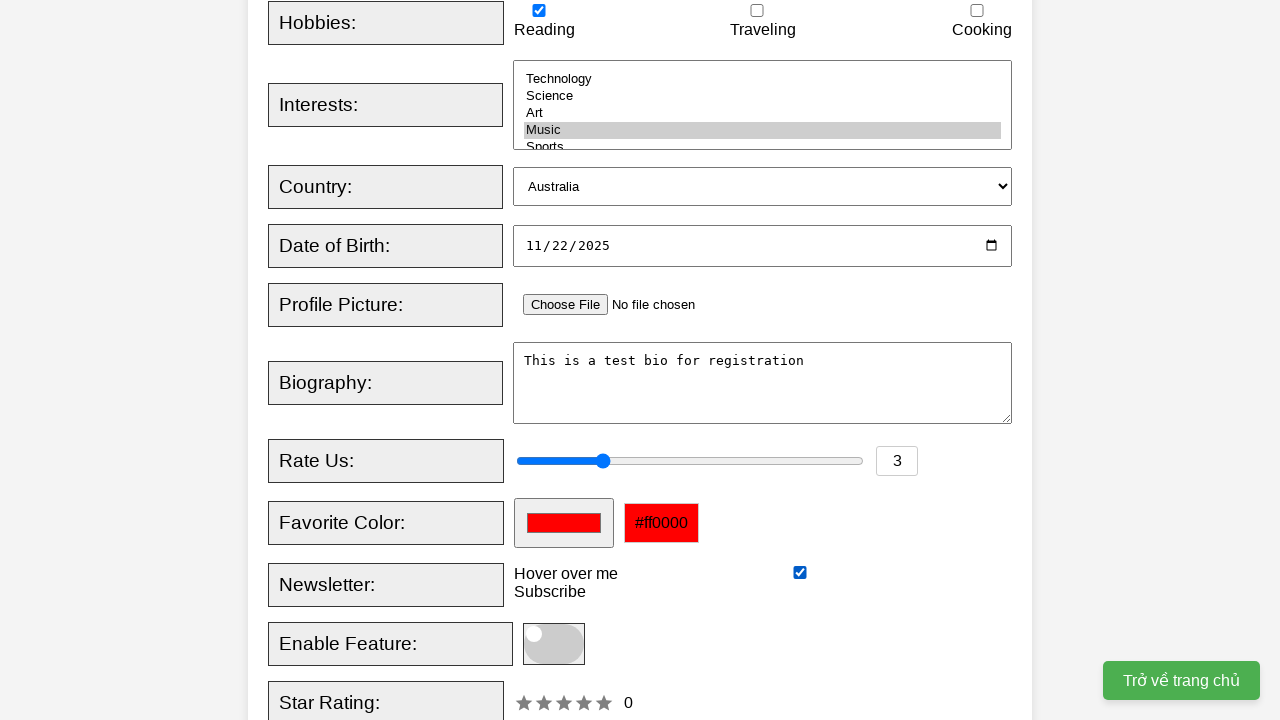

Clicked the toggle slider at (554, 644) on xpath=//span[@class='slider round']
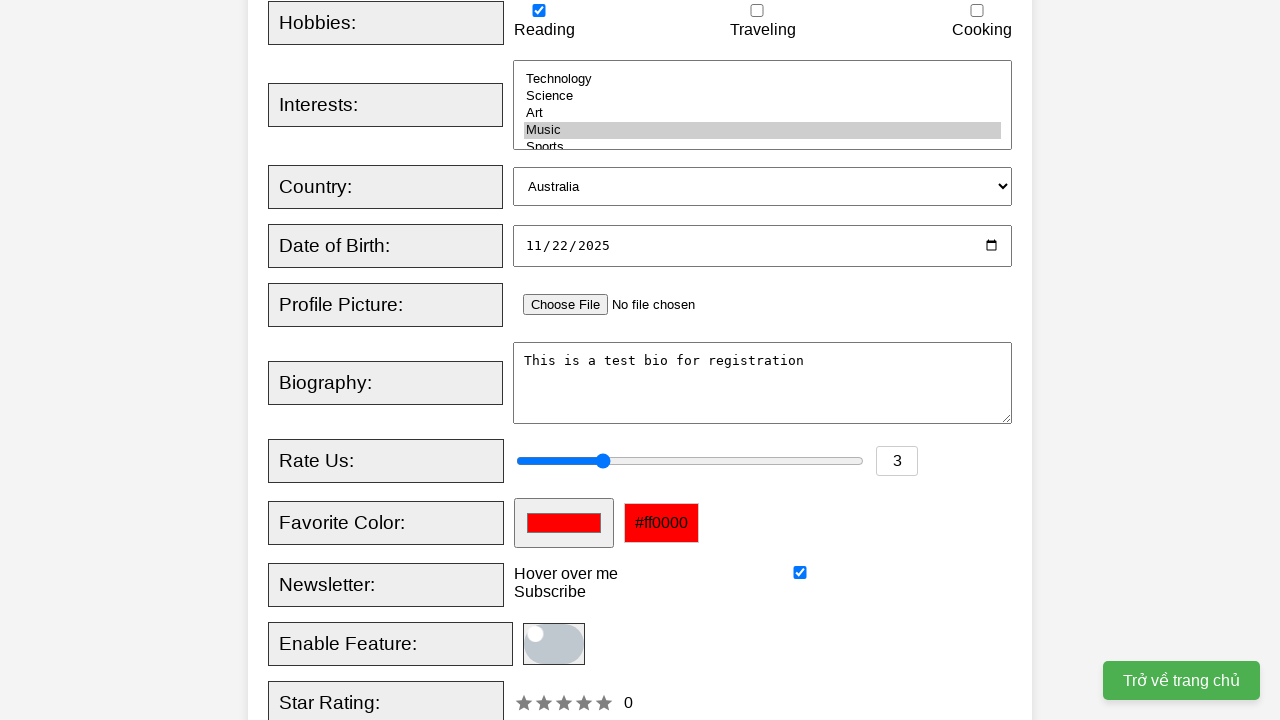

Clicked on star rating element at (564, 703) on xpath=//div[@id='starRating']
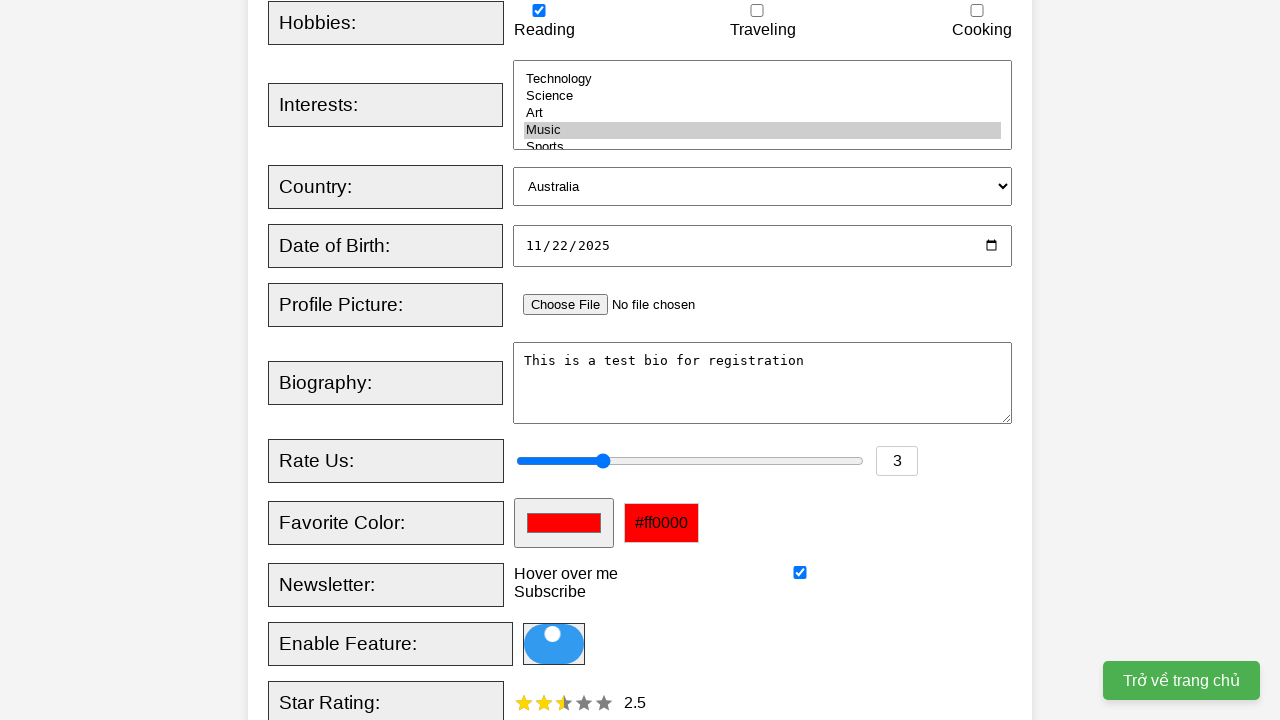

Clicked Register button to submit the form at (528, 360) on xpath=//button[text()='Register']
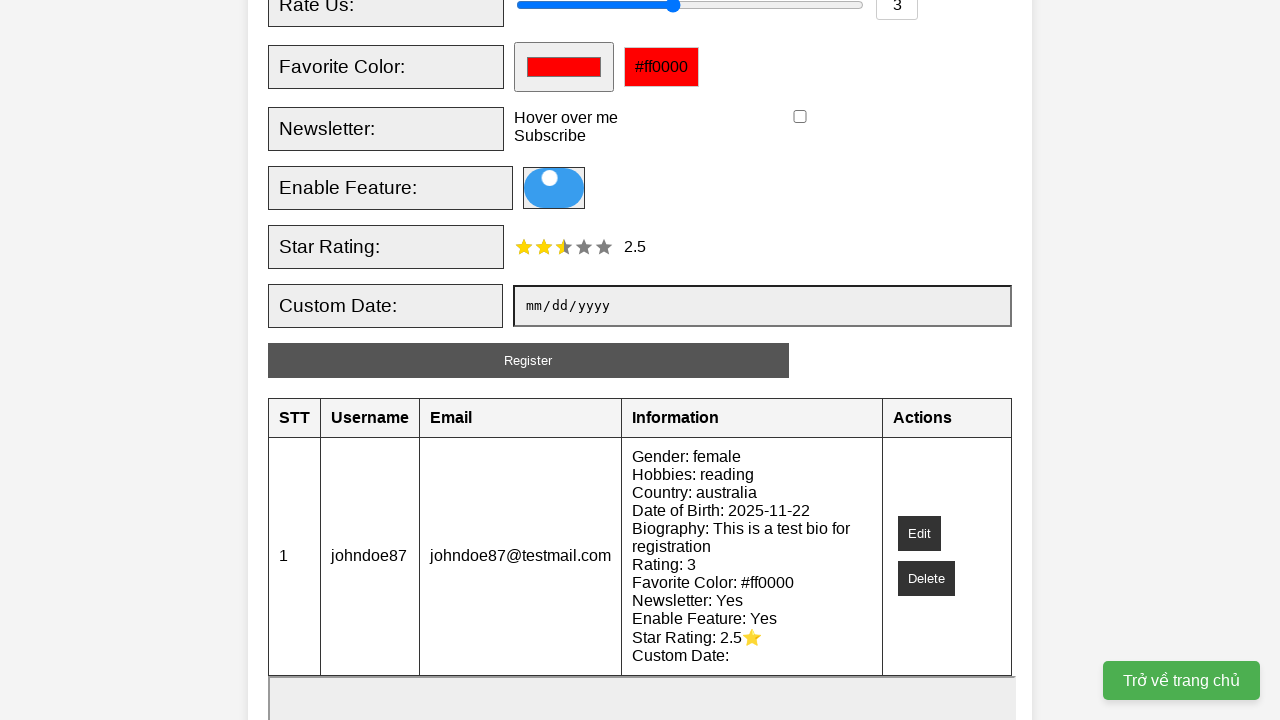

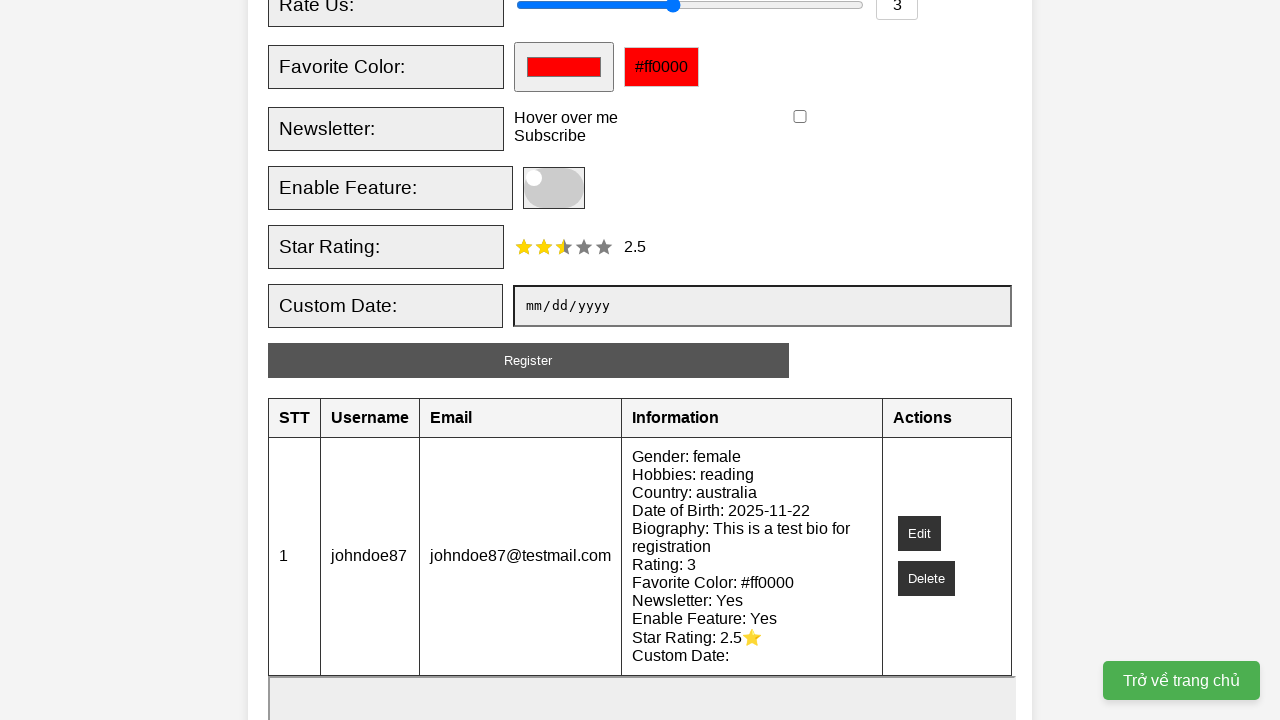